Navigates to AJIO sale page and verifies that links are present on the page

Starting URL: https://www.ajio.com/shop/sale

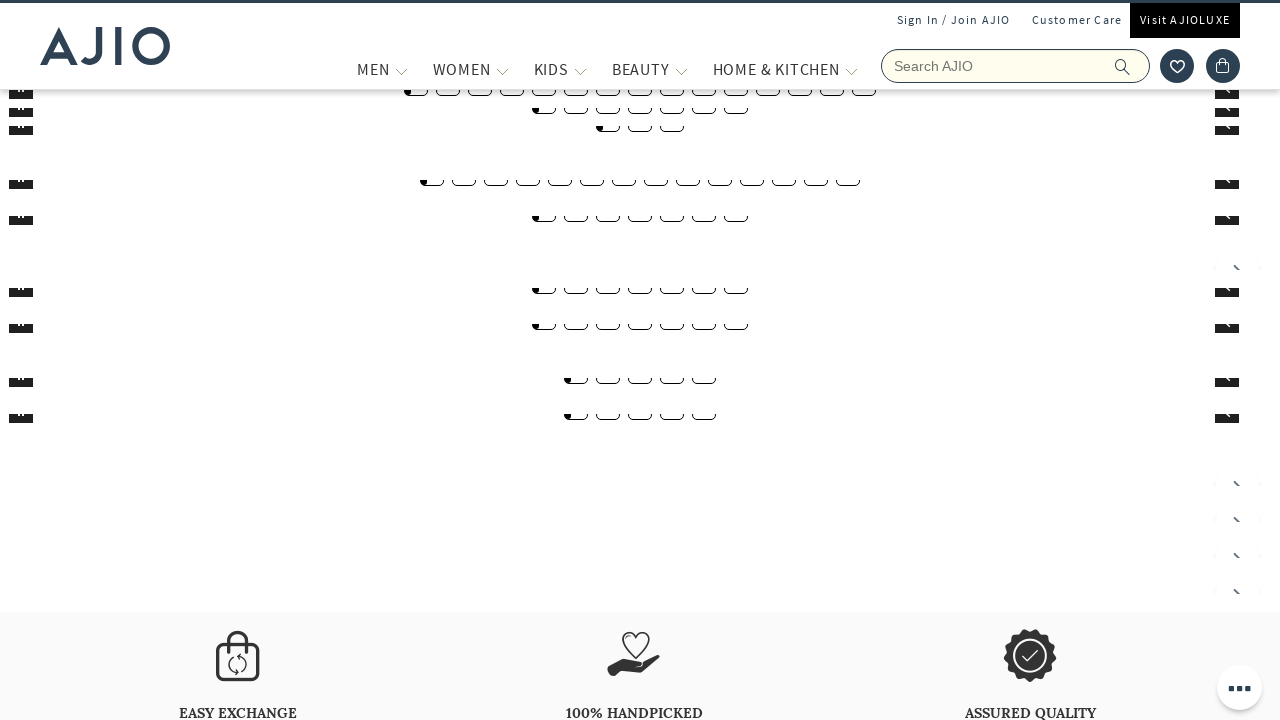

Navigated to AJIO sale page
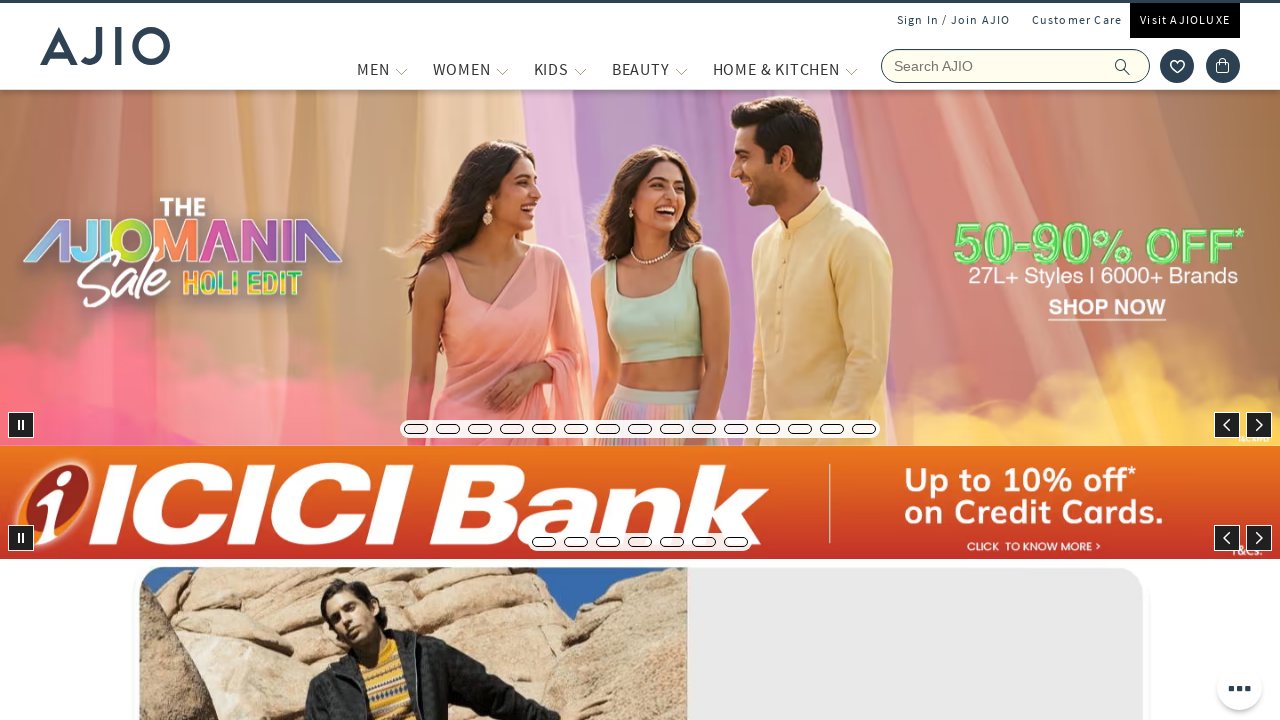

Waited for links to be present on the page
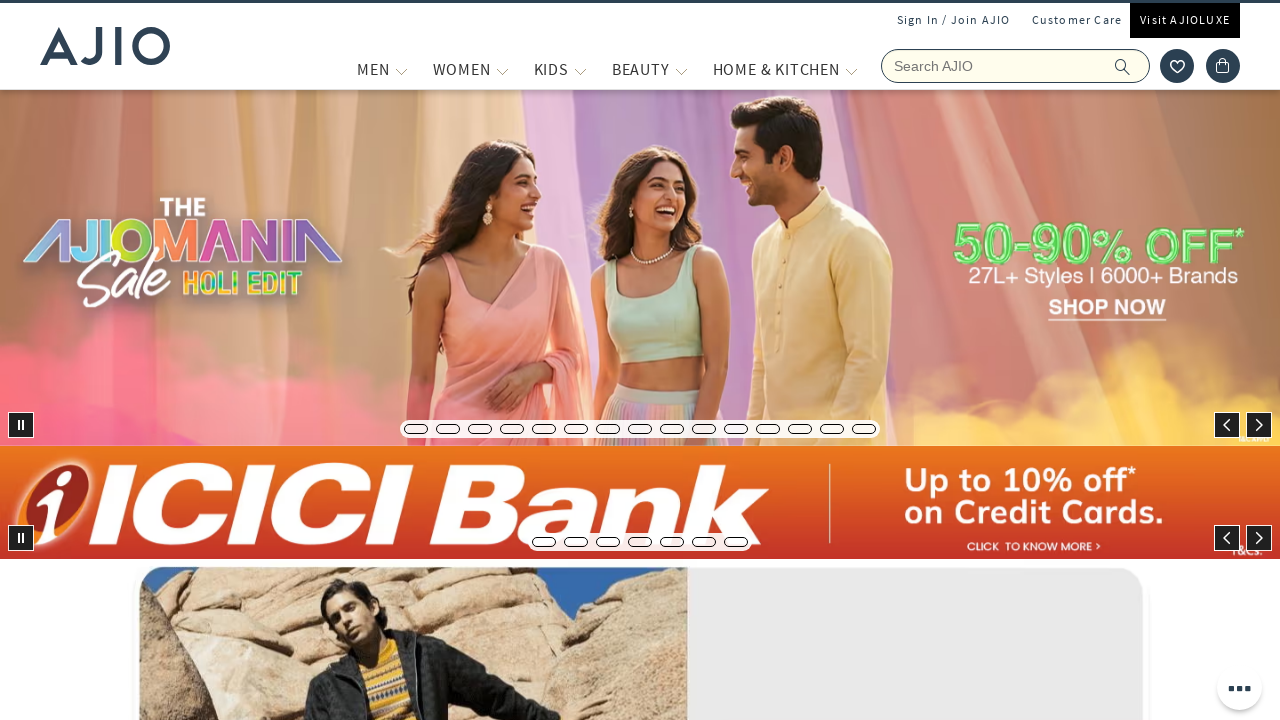

Found 864 links on the AJIO sale page
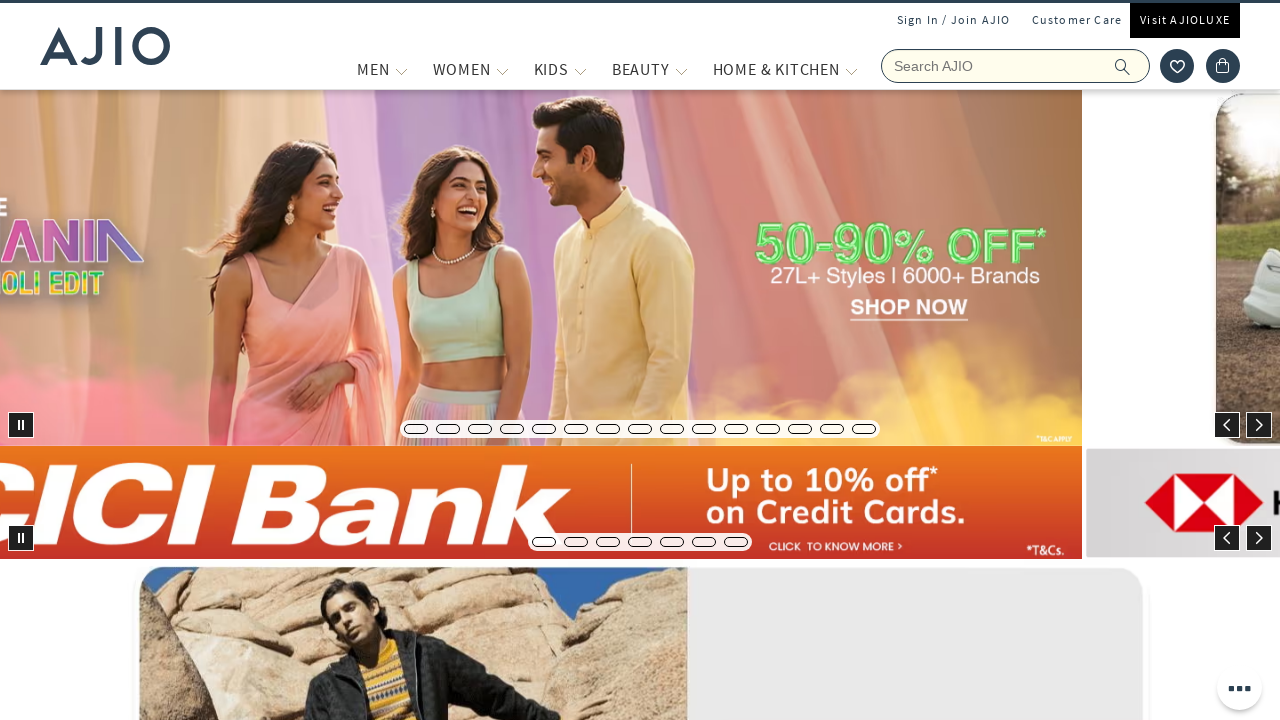

Verified that links are present on the page
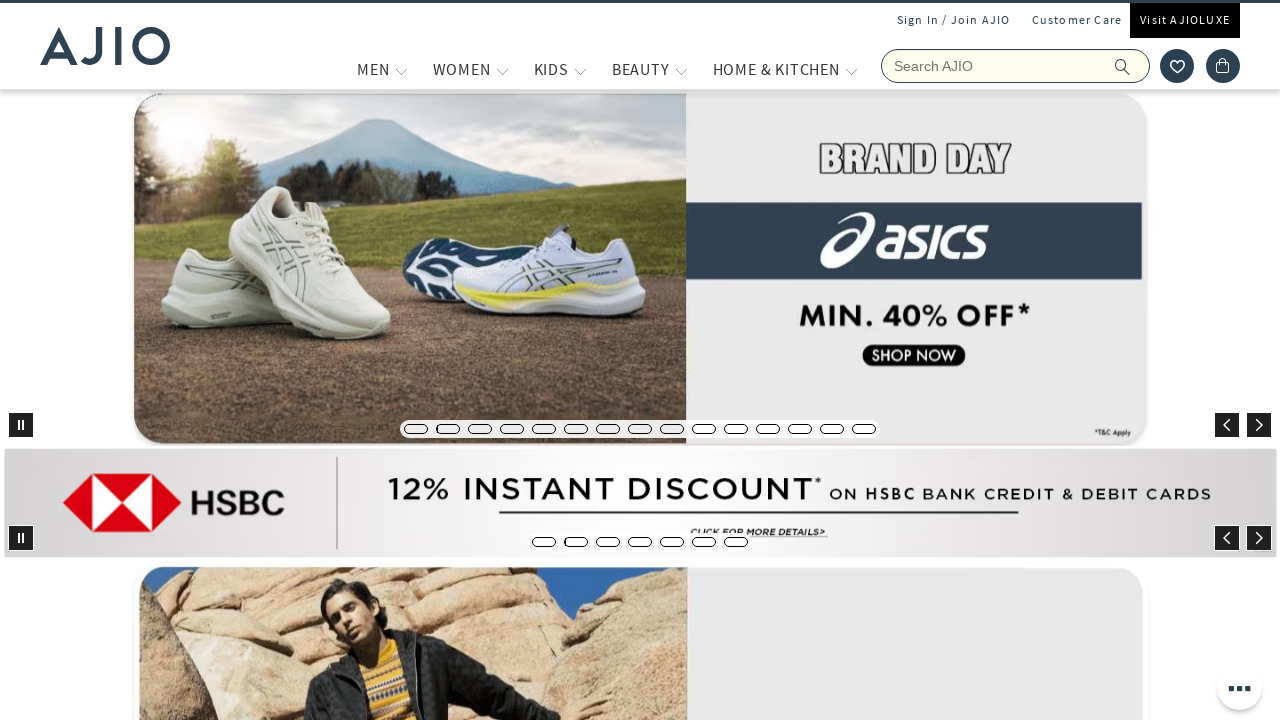

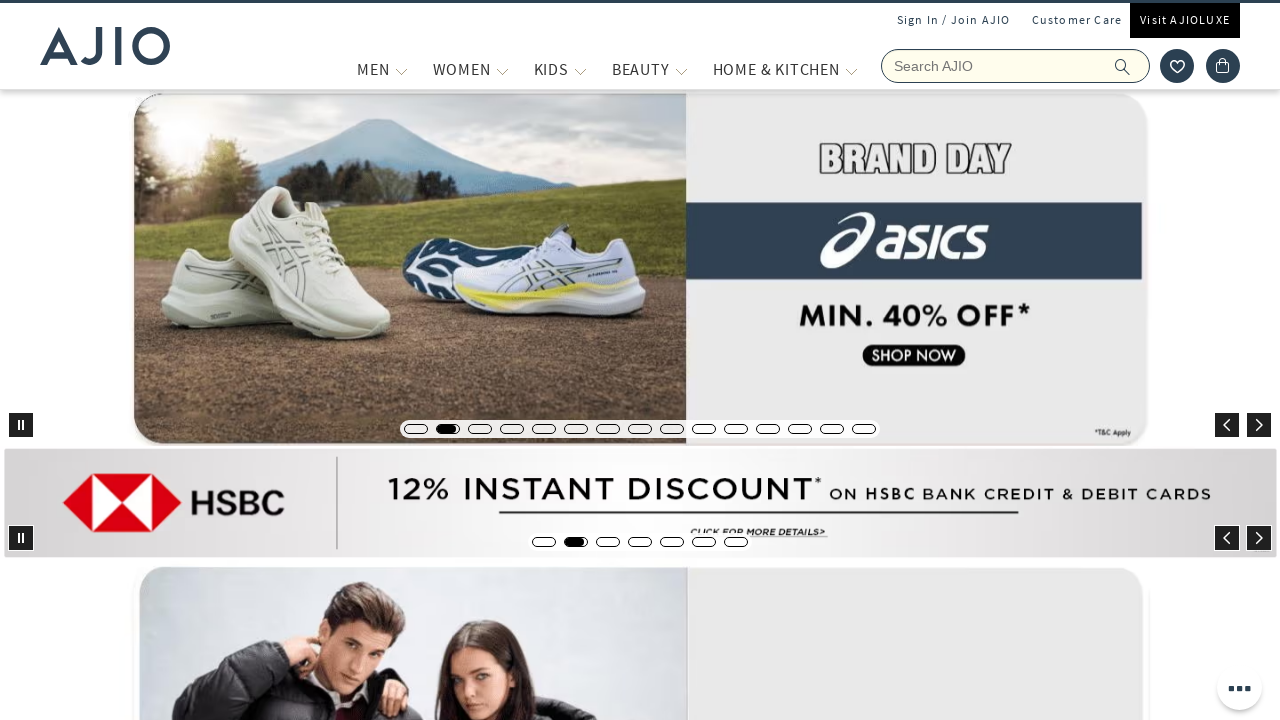